Tests browsing to the language categories page and verifies table headers are displayed

Starting URL: http://www.99-bottles-of-beer.net/

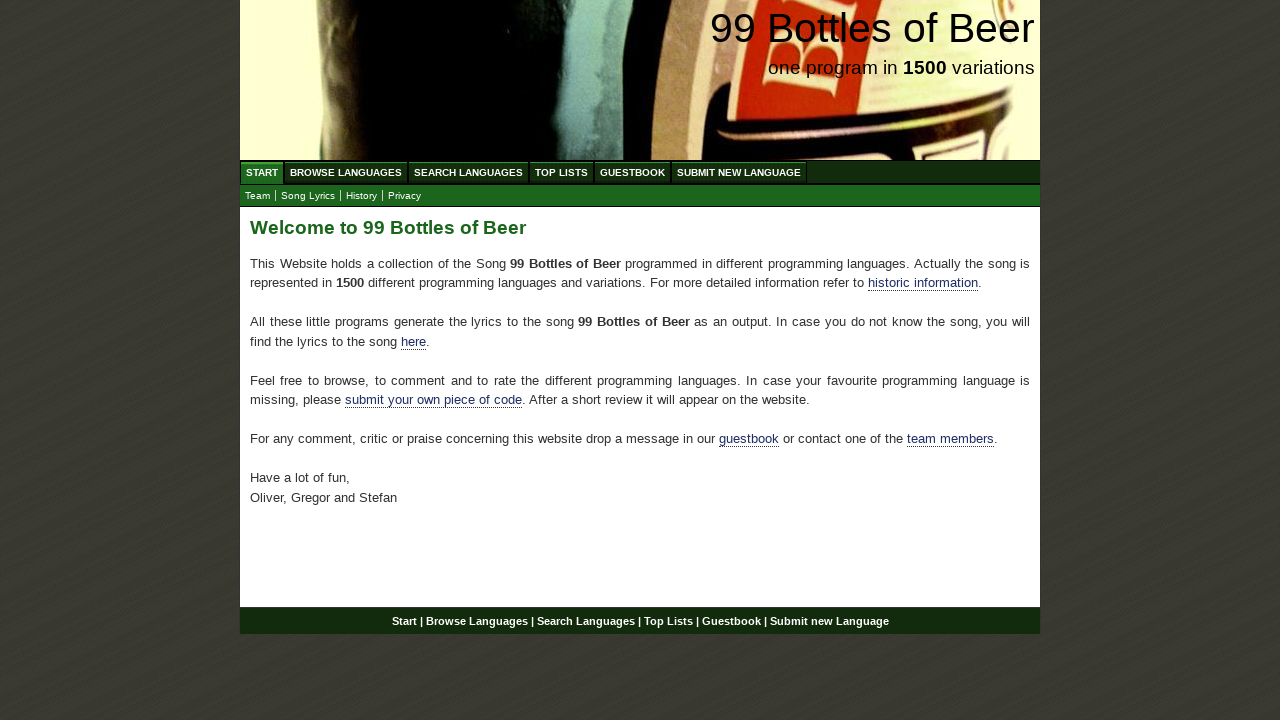

Clicked Browse Languages link at (346, 172) on #menu a[href='/abc.html']
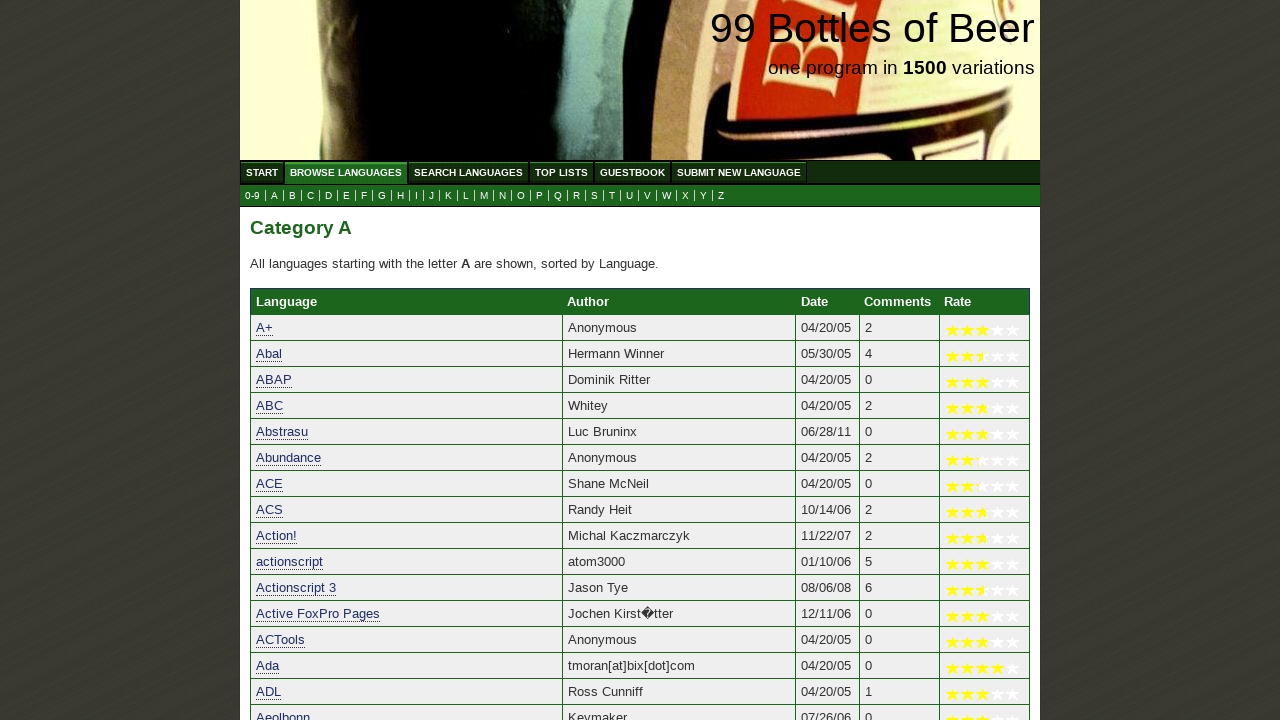

Language table header appeared
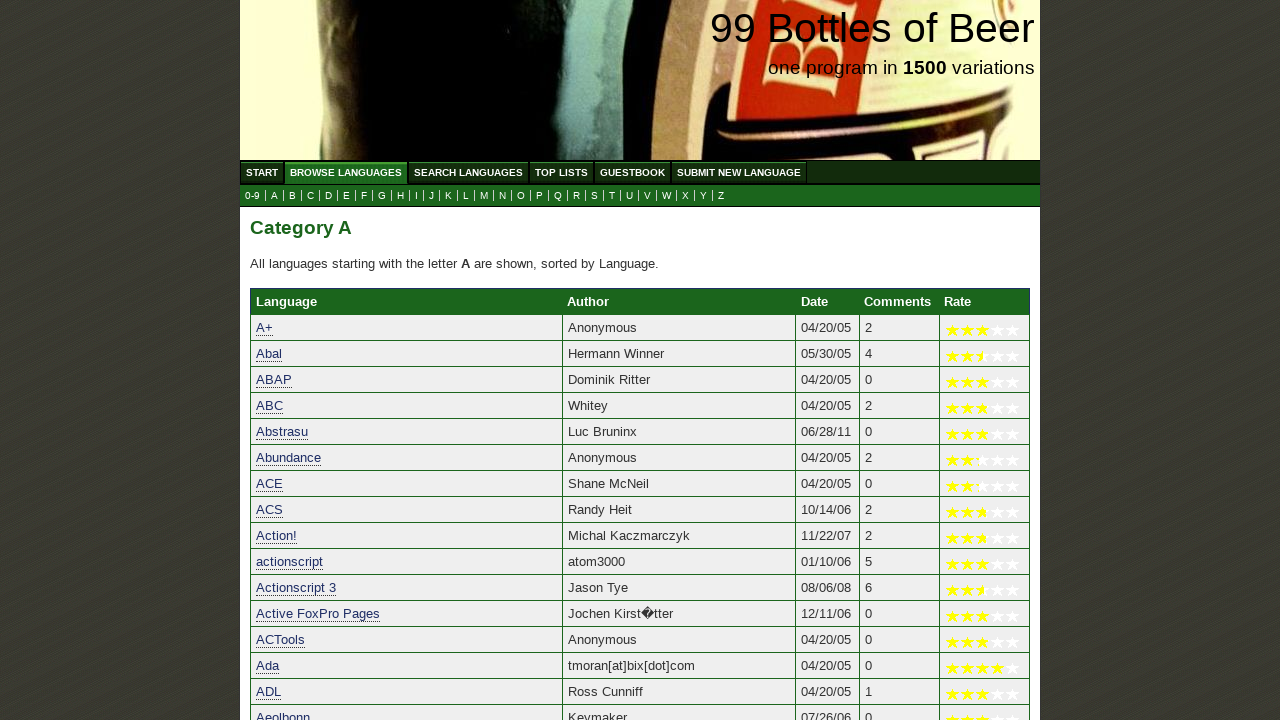

Author table header appeared
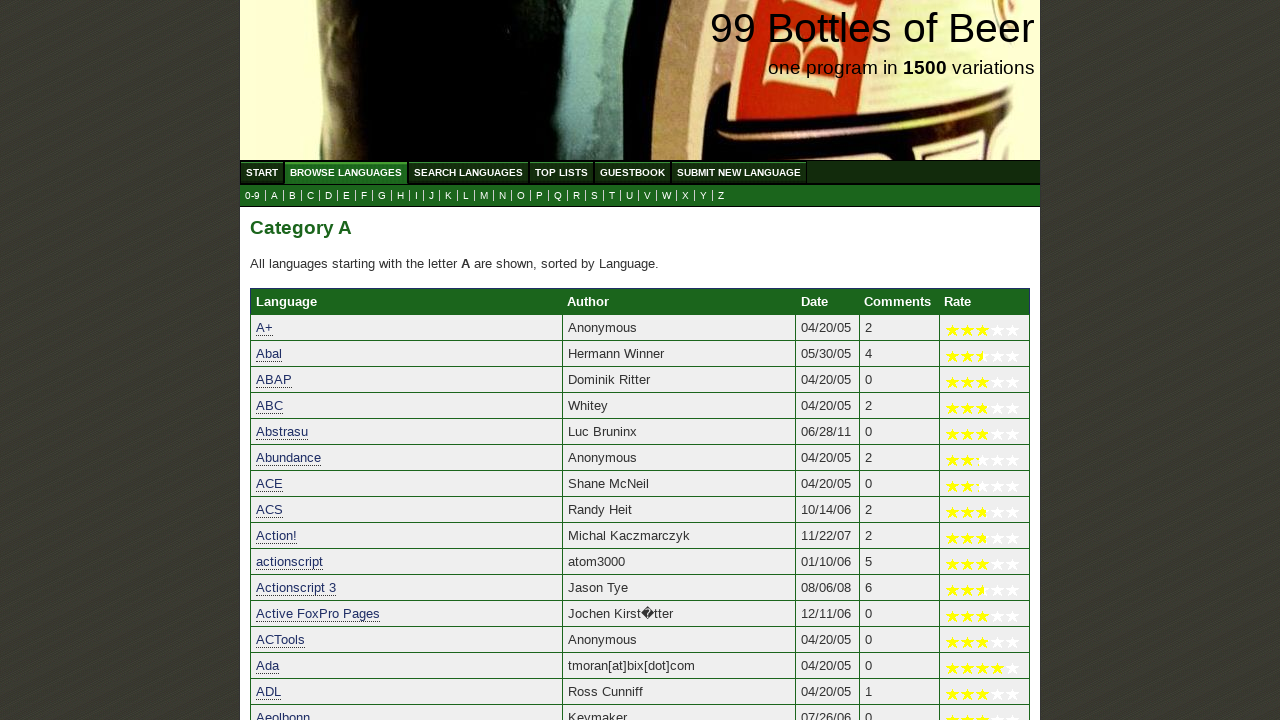

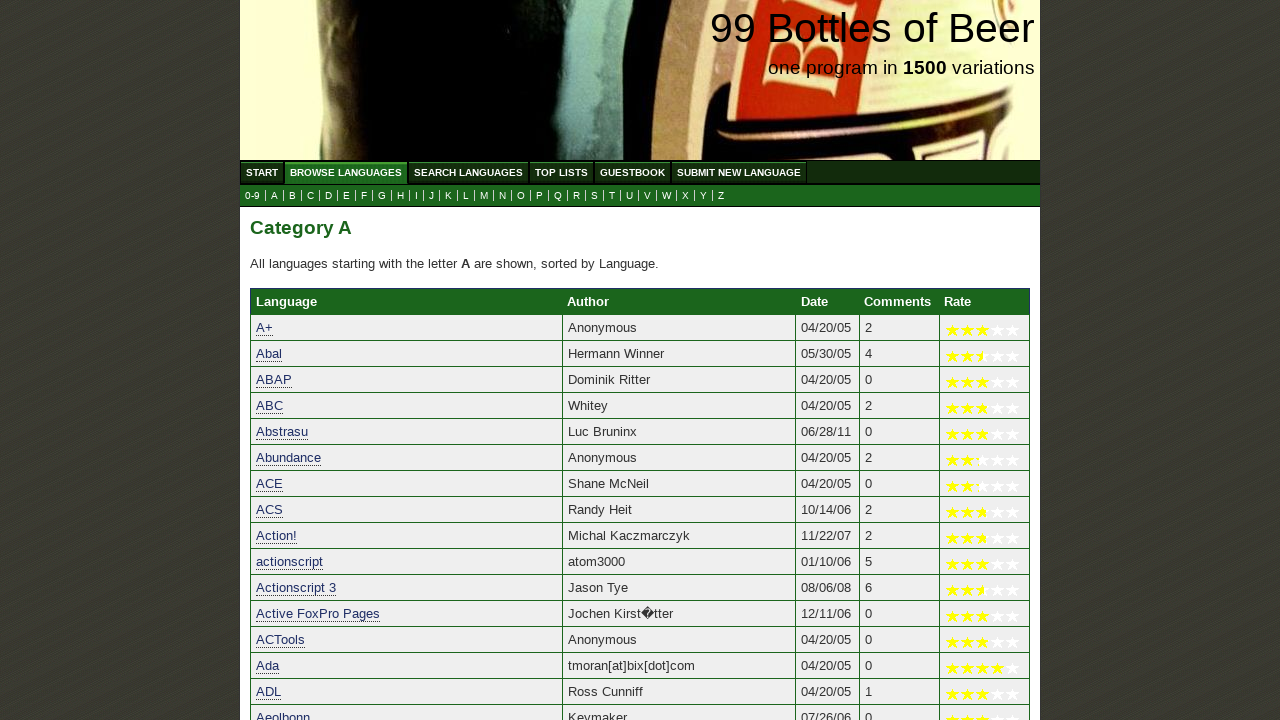